Tests pagination navigation on a book catalog website by waiting for book listings to load and clicking through to the next page multiple times.

Starting URL: https://books.toscrape.com/catalogue/page-1.html

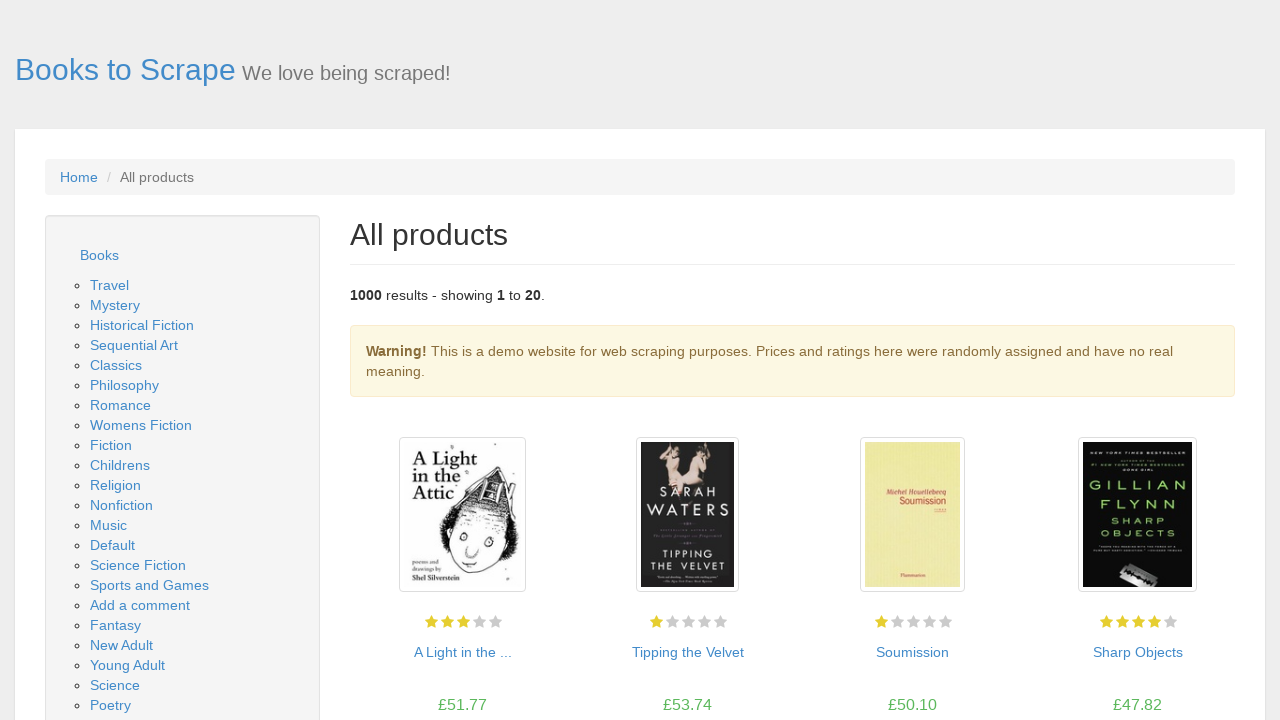

Waited for book listings to load on page 1
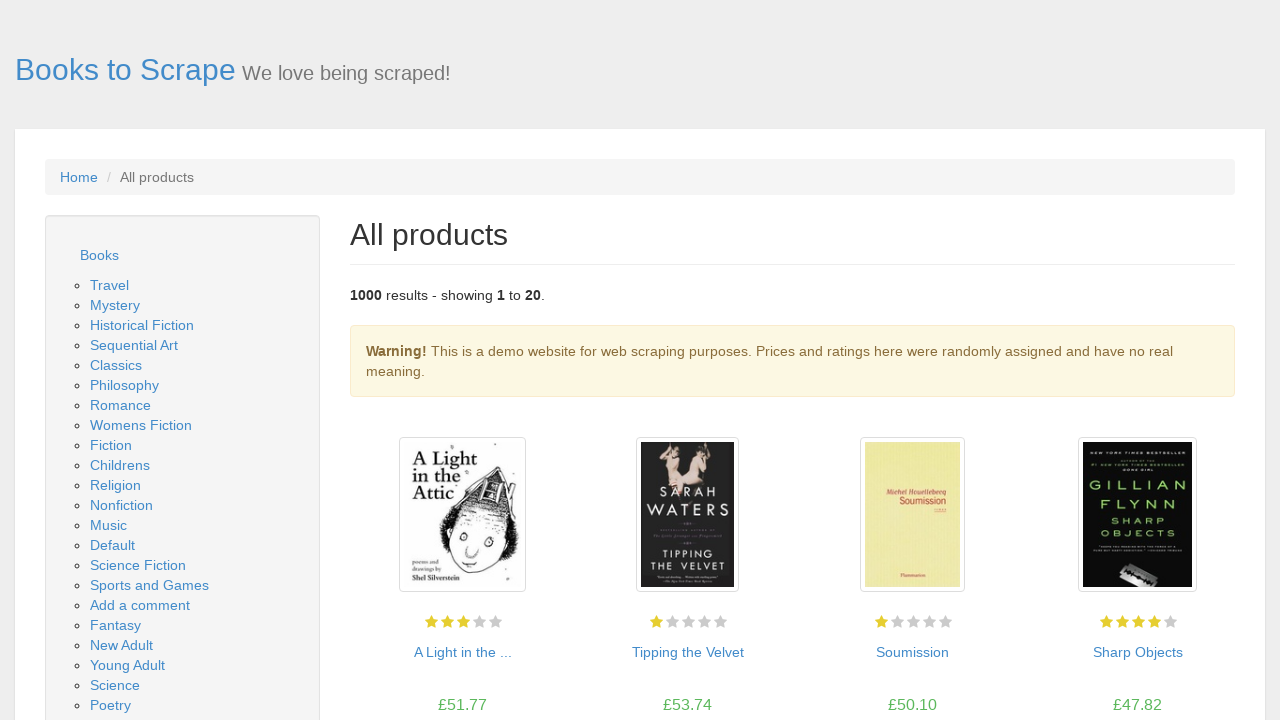

Clicked next page button to navigate to page 2 at (1206, 654) on .pager > .next > a
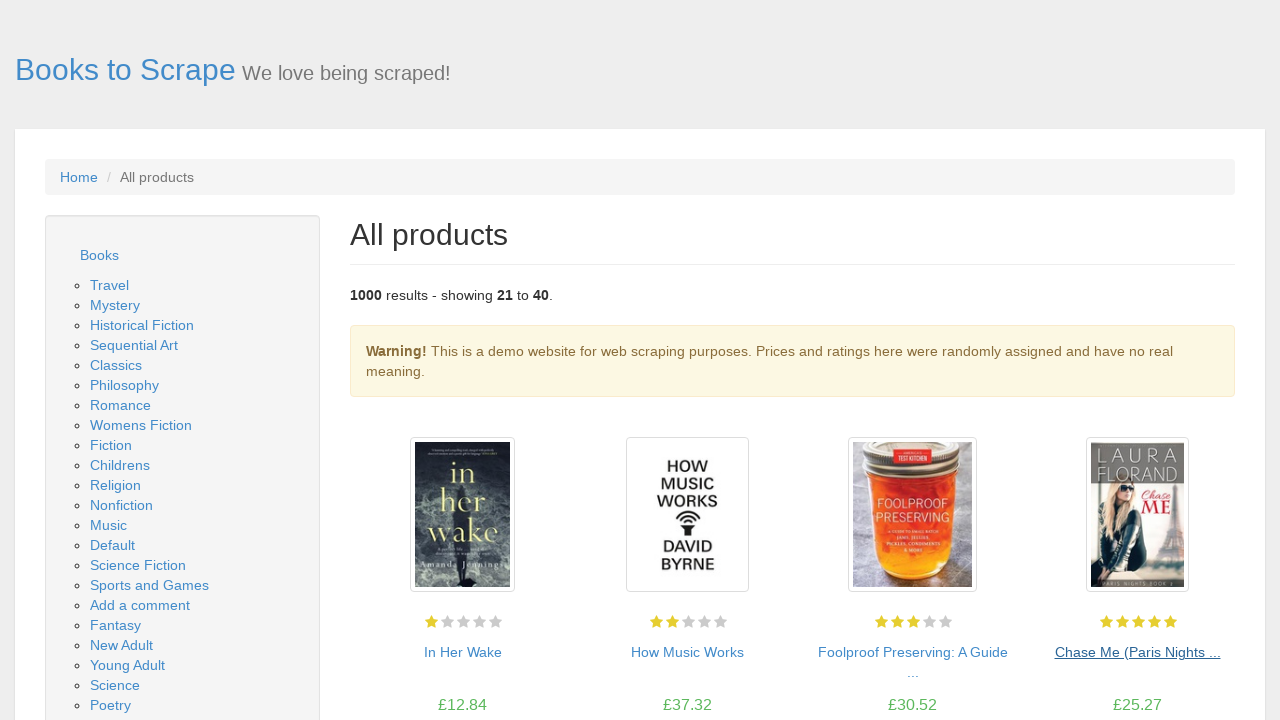

Waited for book listings to load on page 2
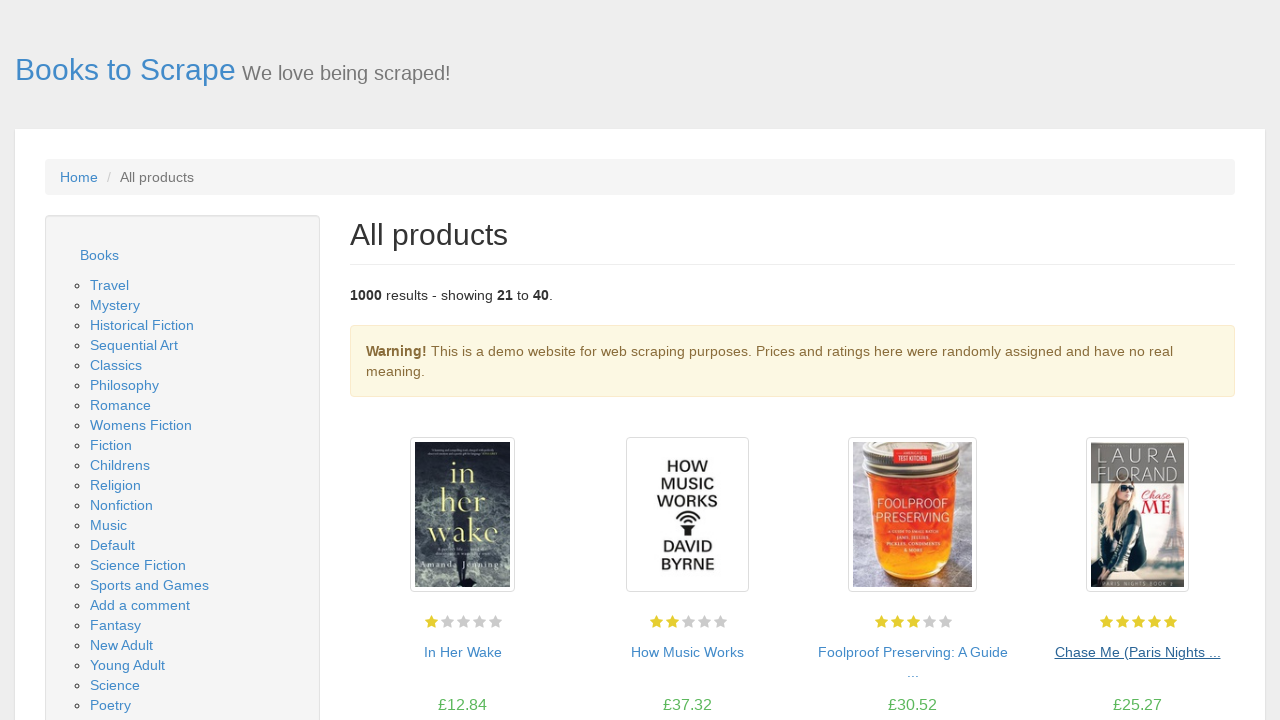

Clicked next page button to navigate to page 3 at (1206, 654) on .pager > .next > a
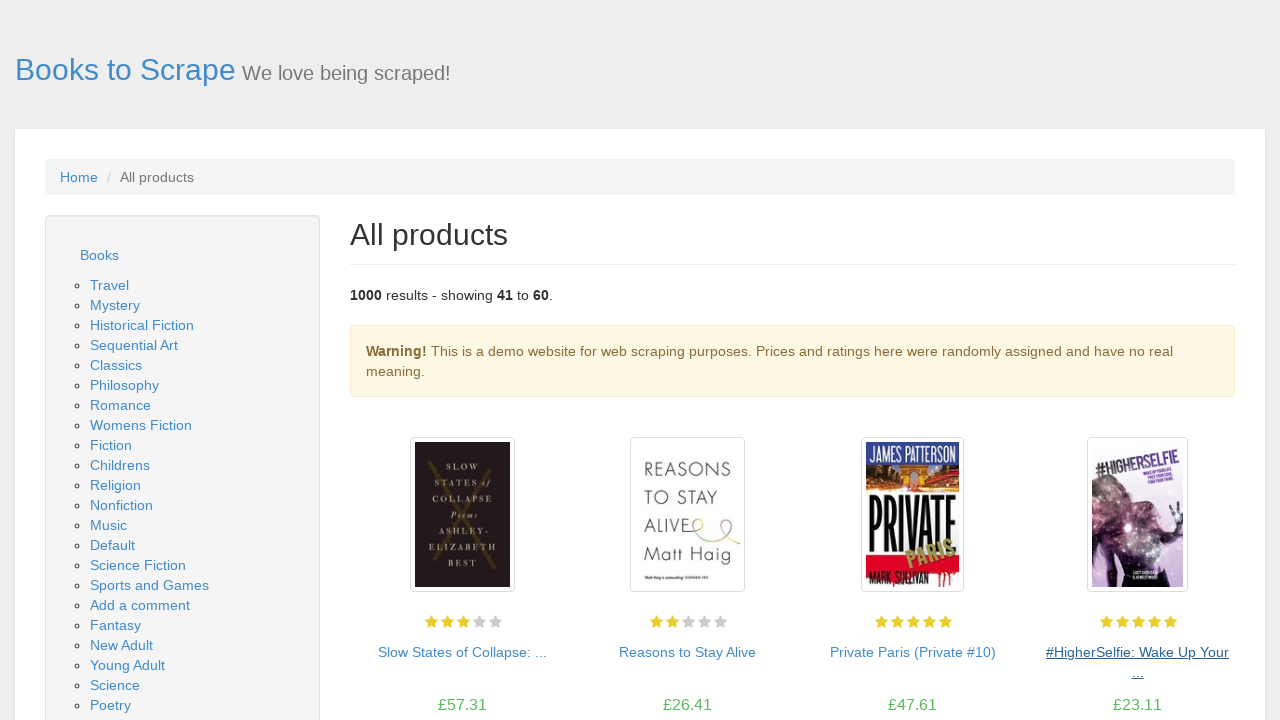

Waited for book listings to load on page 3
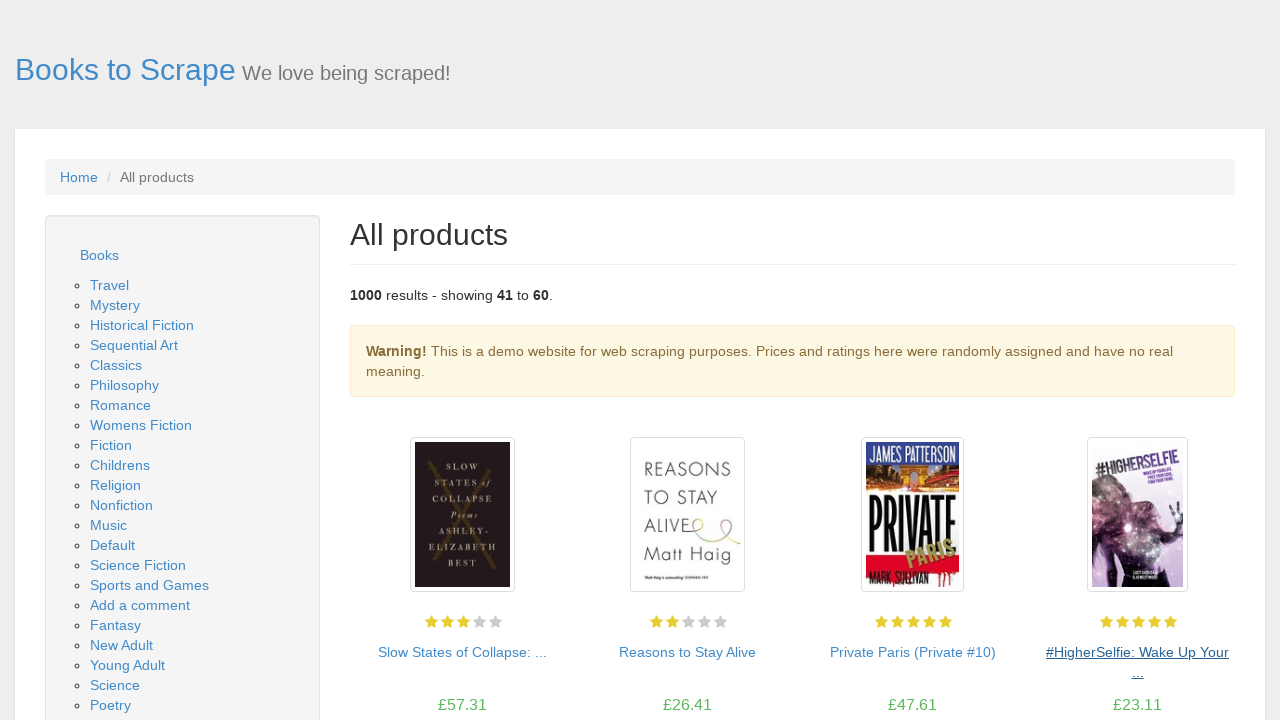

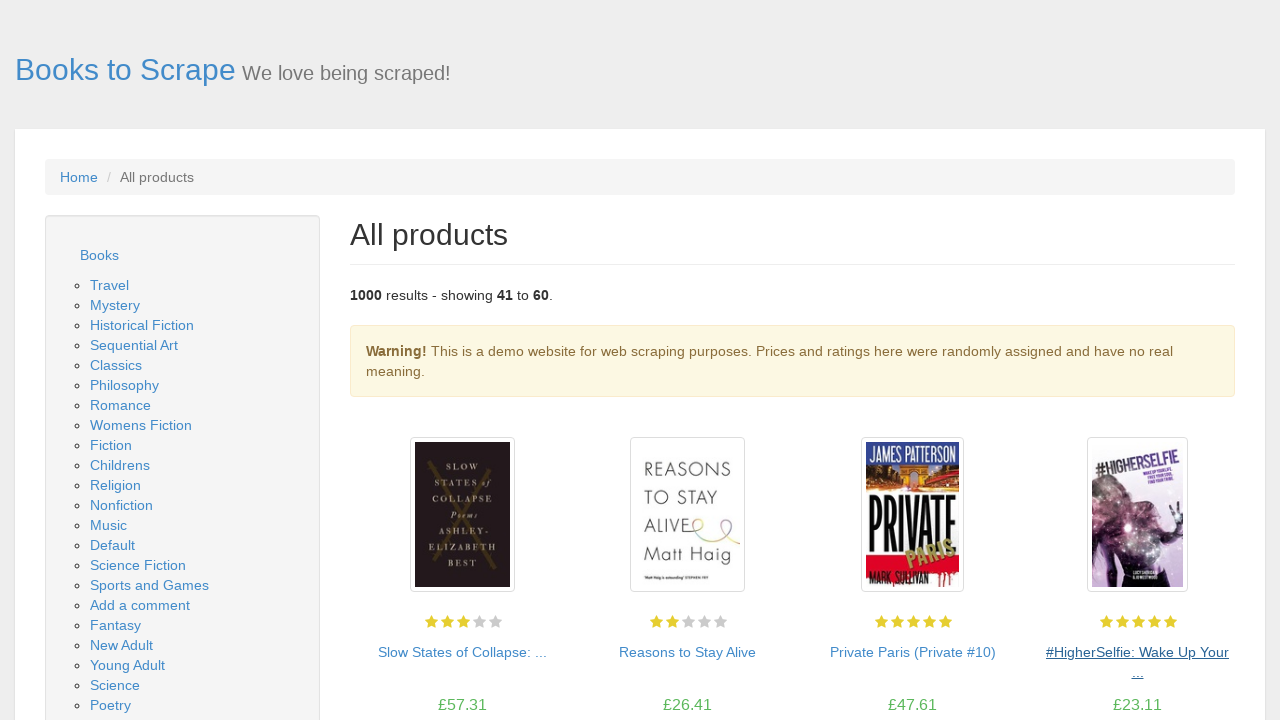